Verifies that the page title matches the expected OrangeHRM title

Starting URL: https://opensource-demo.orangehrmlive.com/

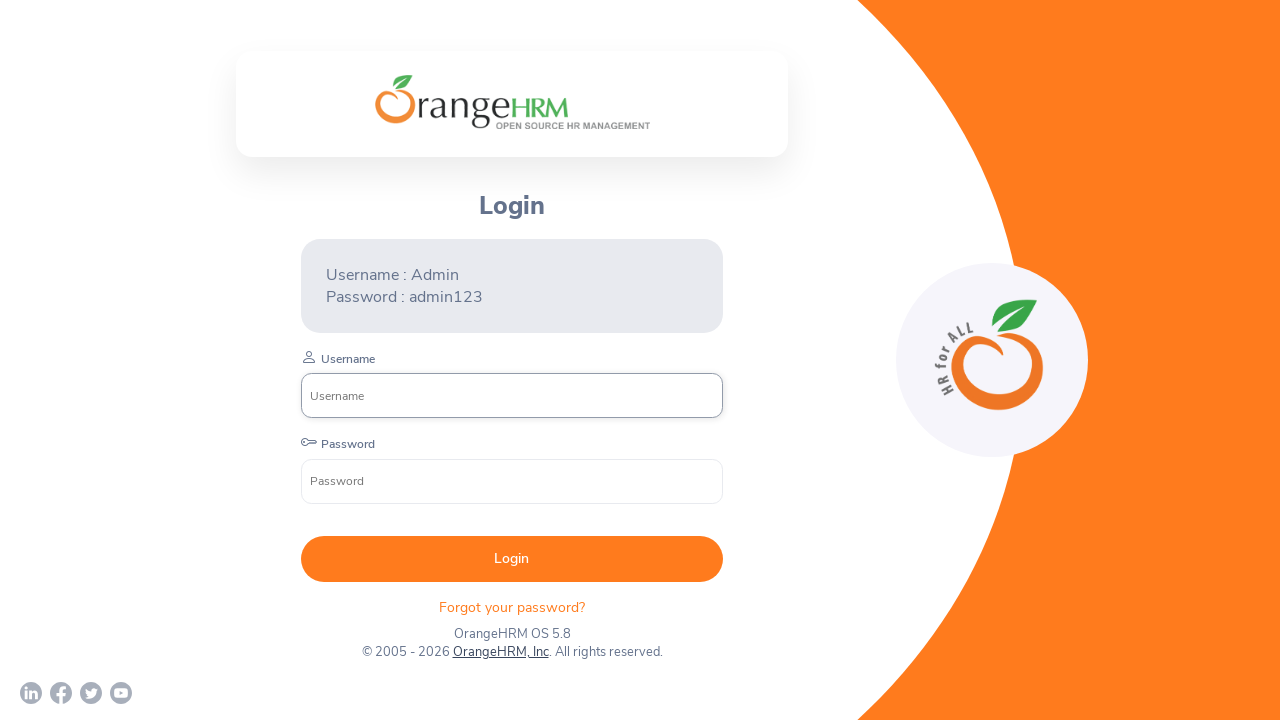

Retrieved page title
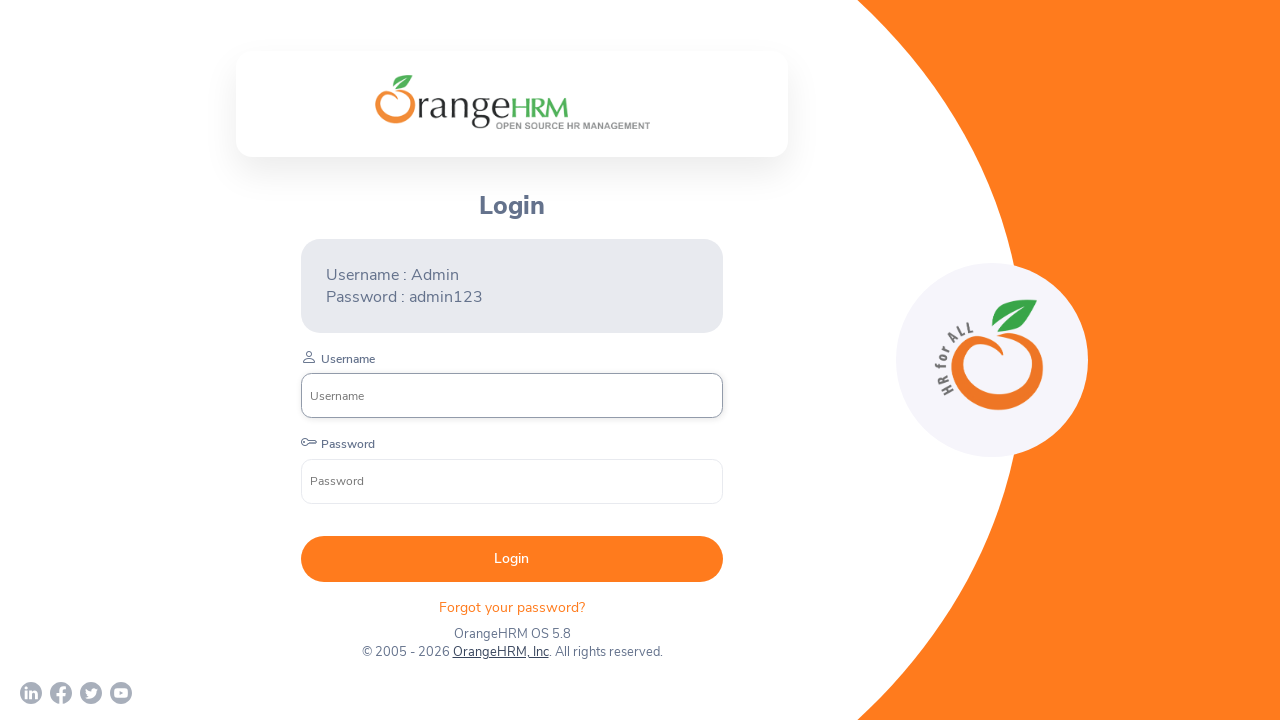

Verified page title matches 'OrangeHRM'
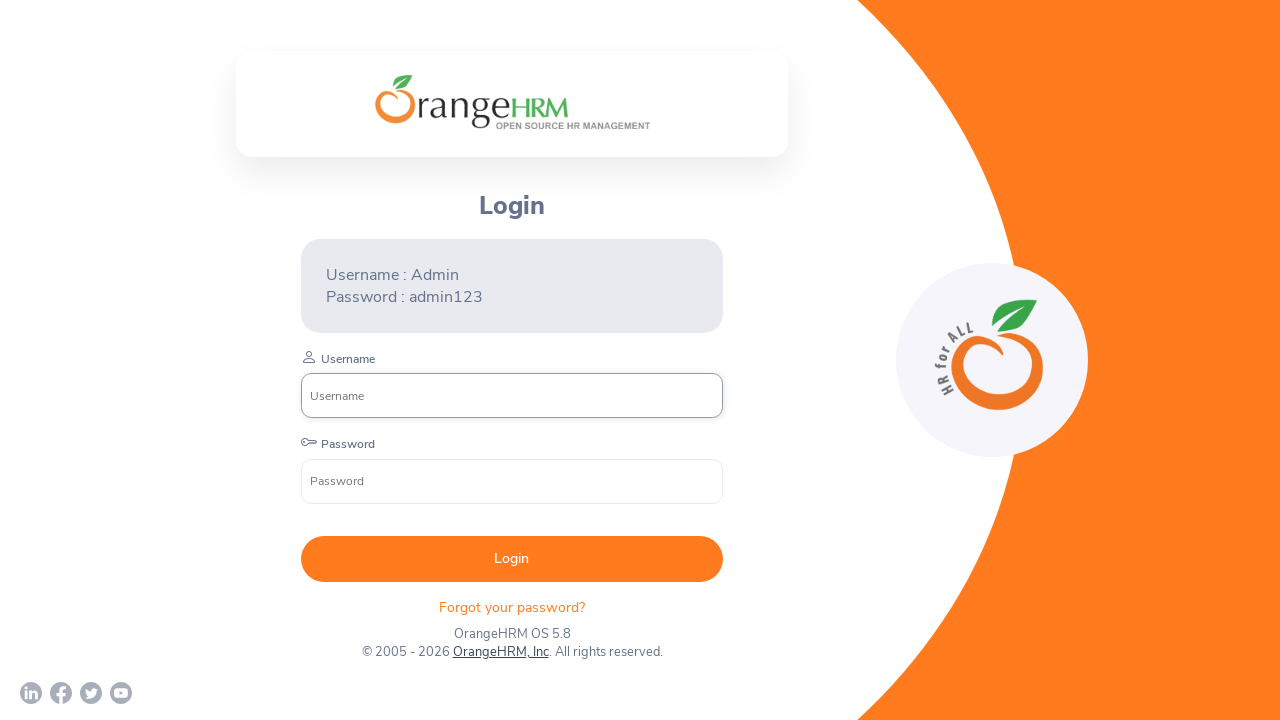

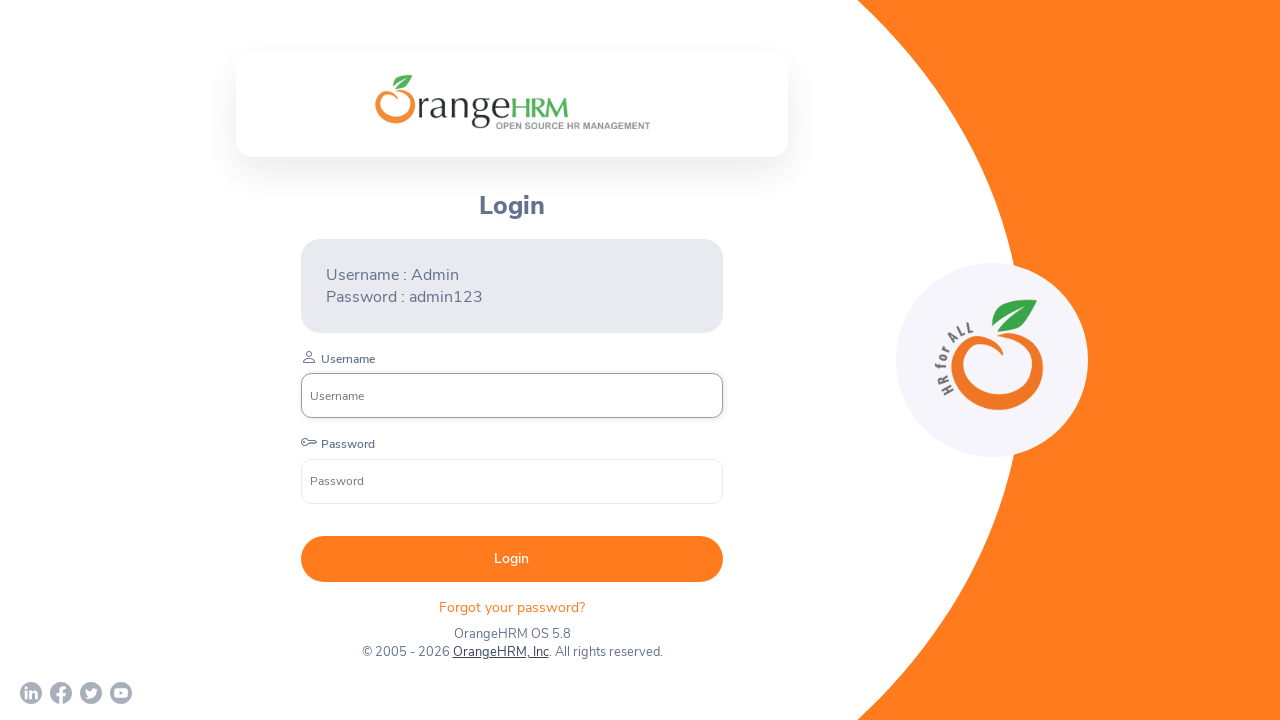